Tests form interaction on a test automation practice site by filling a name field and selecting a radio button using JavaScript execution methods

Starting URL: https://testautomationpractice.blogspot.com/

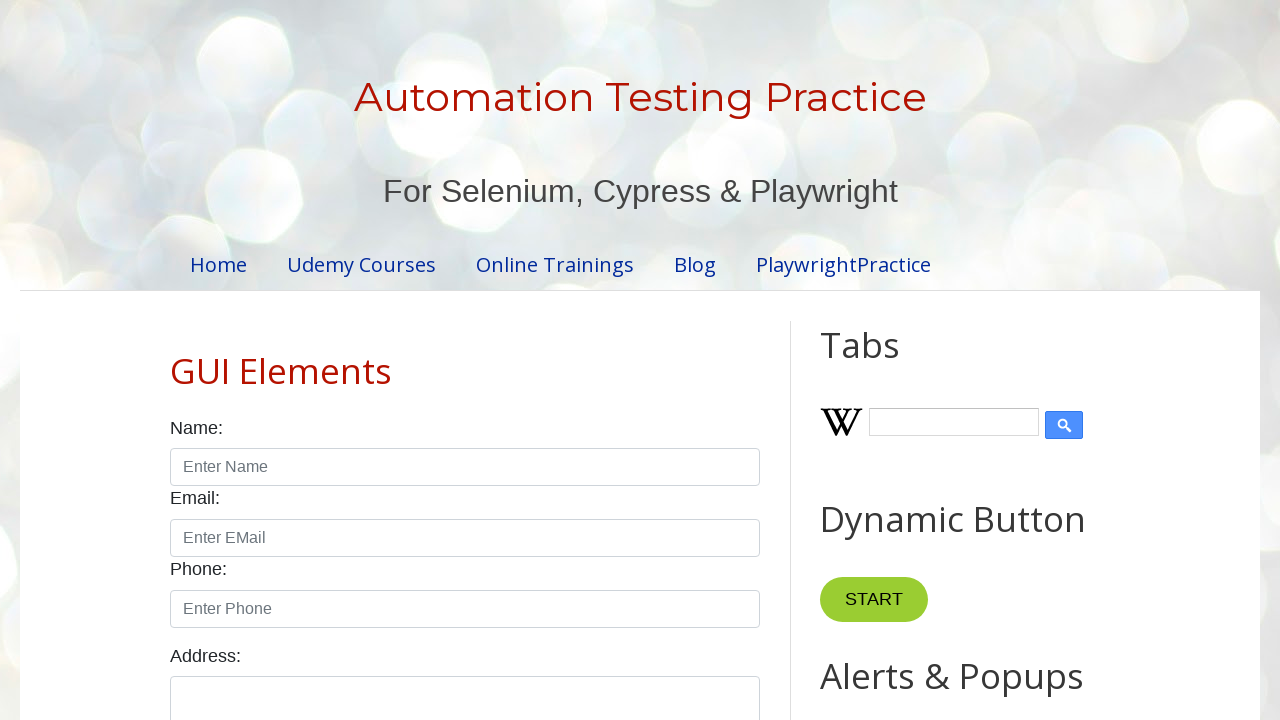

Filled name field with 'John' using JavaScript execution
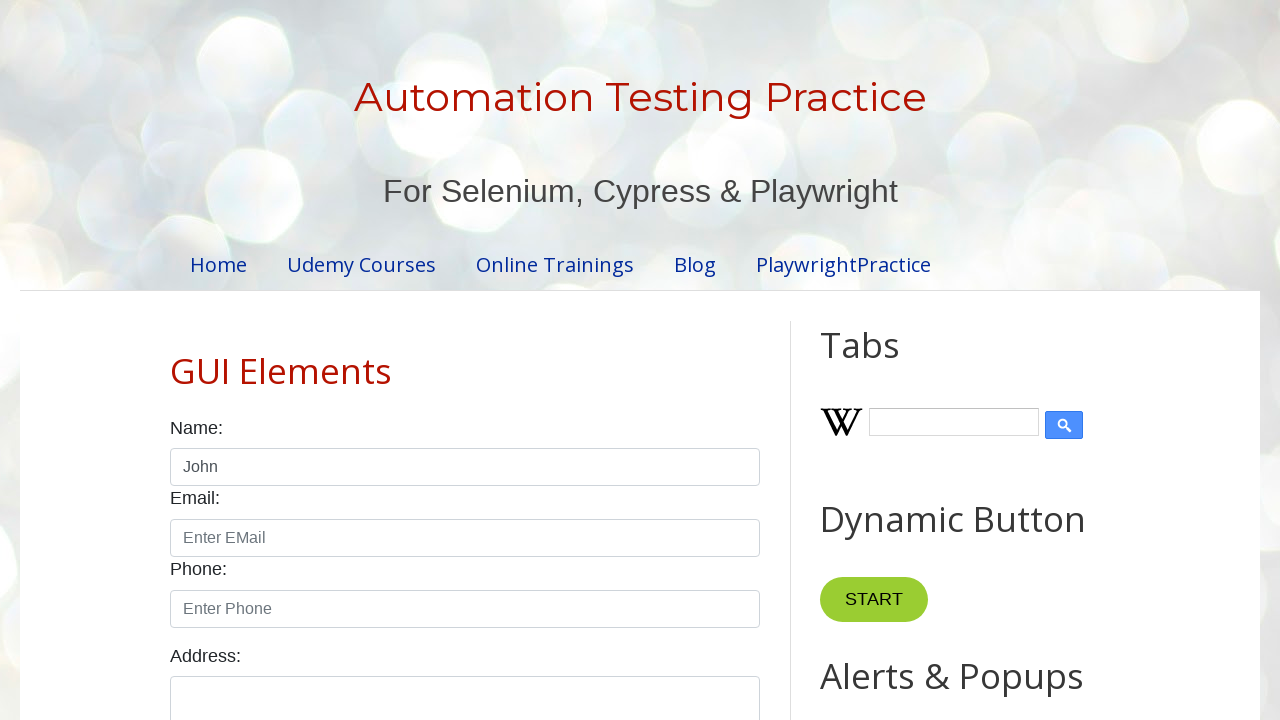

Clicked male radio button at (176, 360) on #male
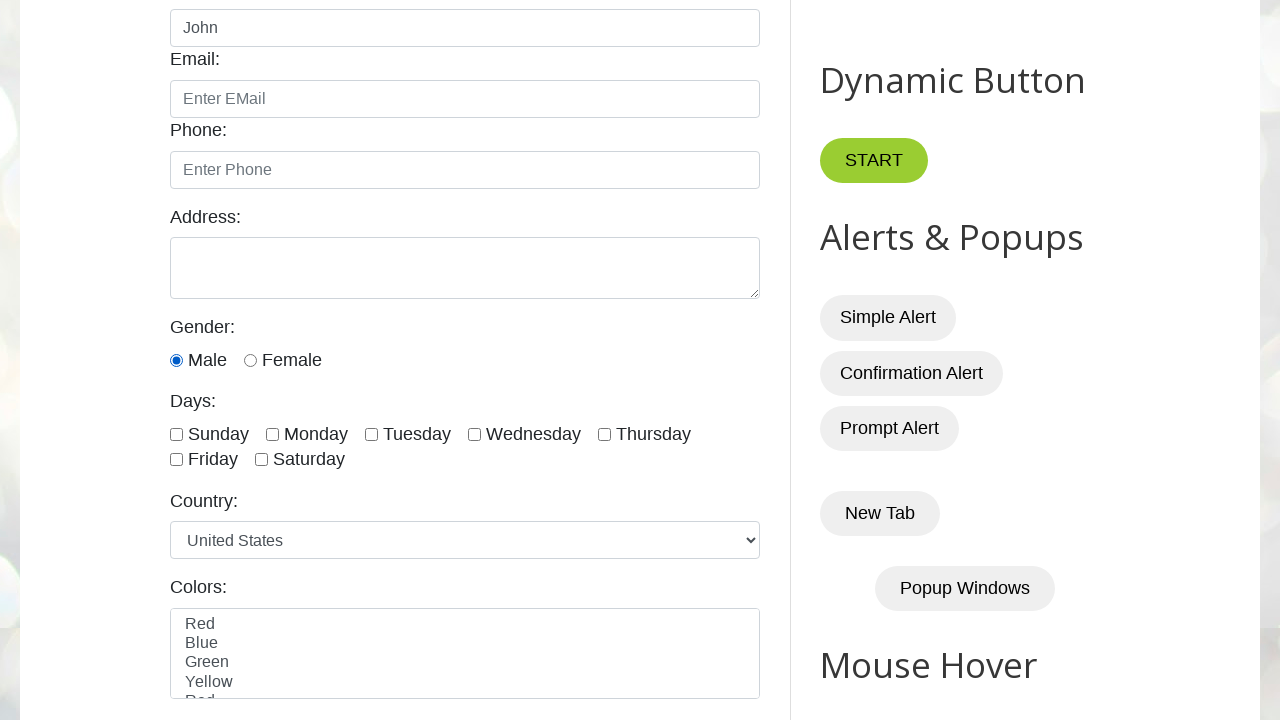

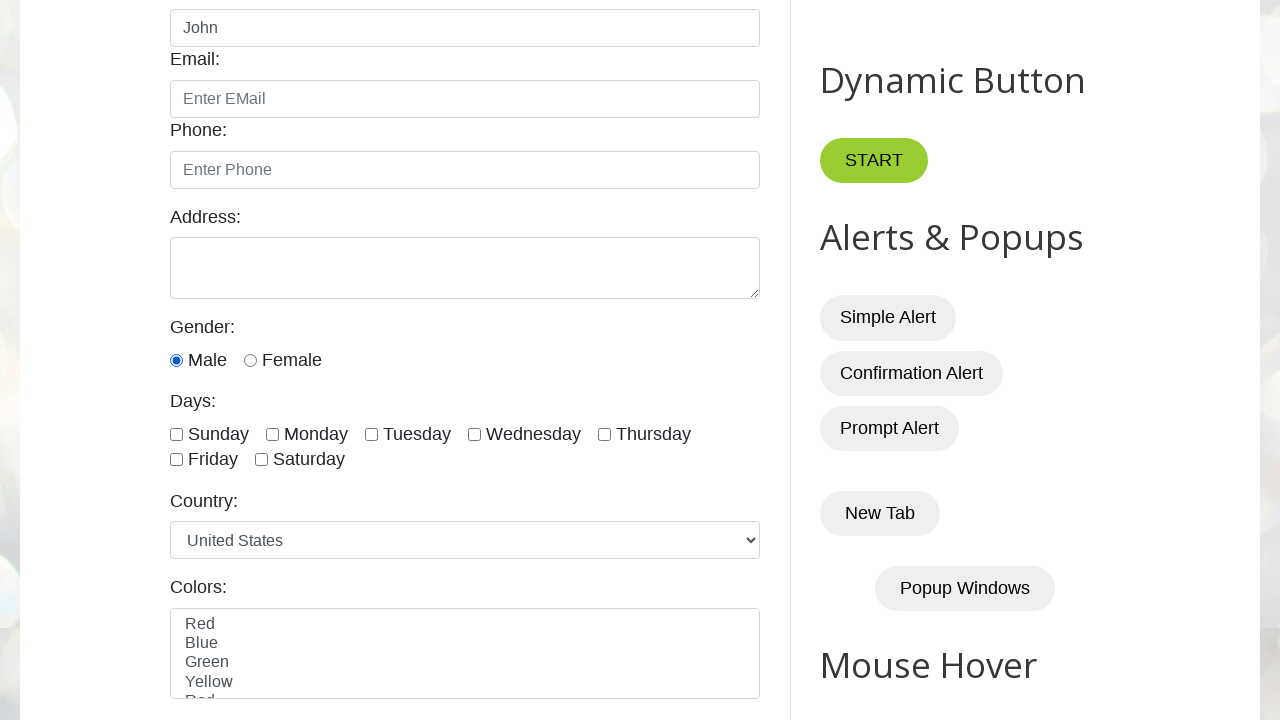